Fills the date of birth field in the practice form by clearing and entering a new date

Starting URL: https://demoqa.com/automation-practice-form

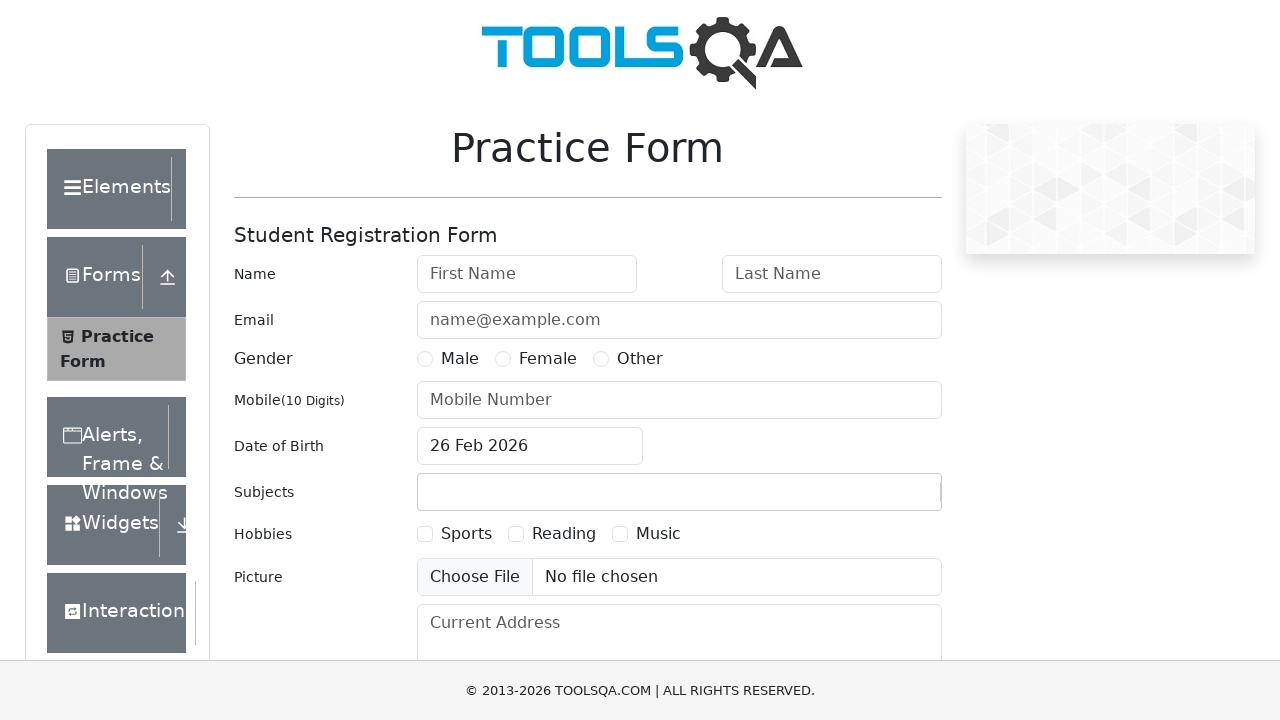

Clicked on date of birth input field at (530, 446) on #dateOfBirthInput
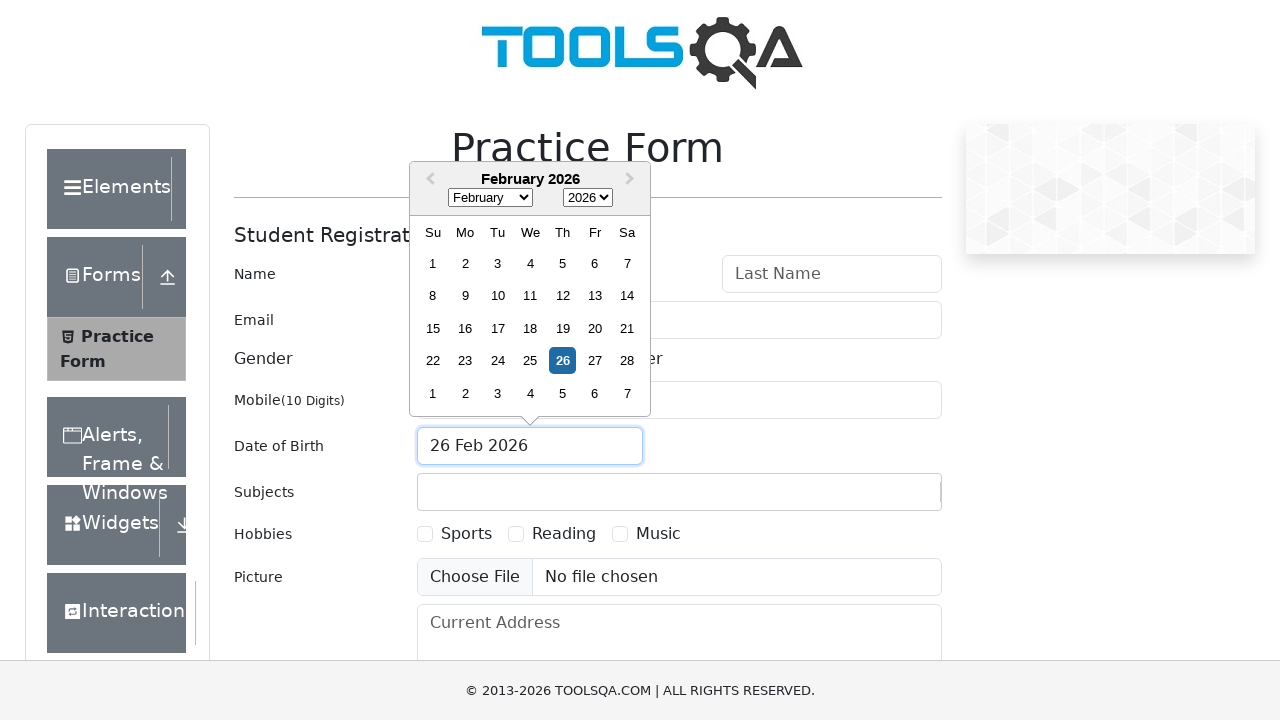

Selected all text in date of birth field
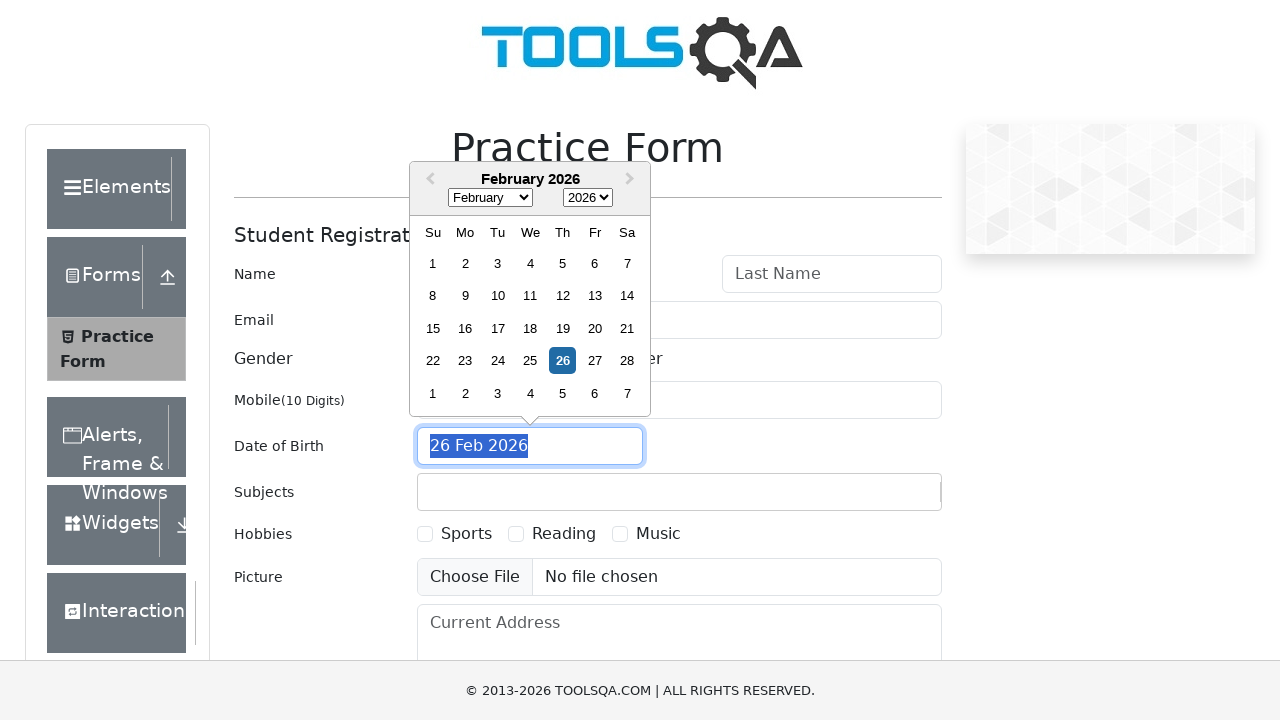

Filled date of birth field with '09/10/2022' on #dateOfBirthInput
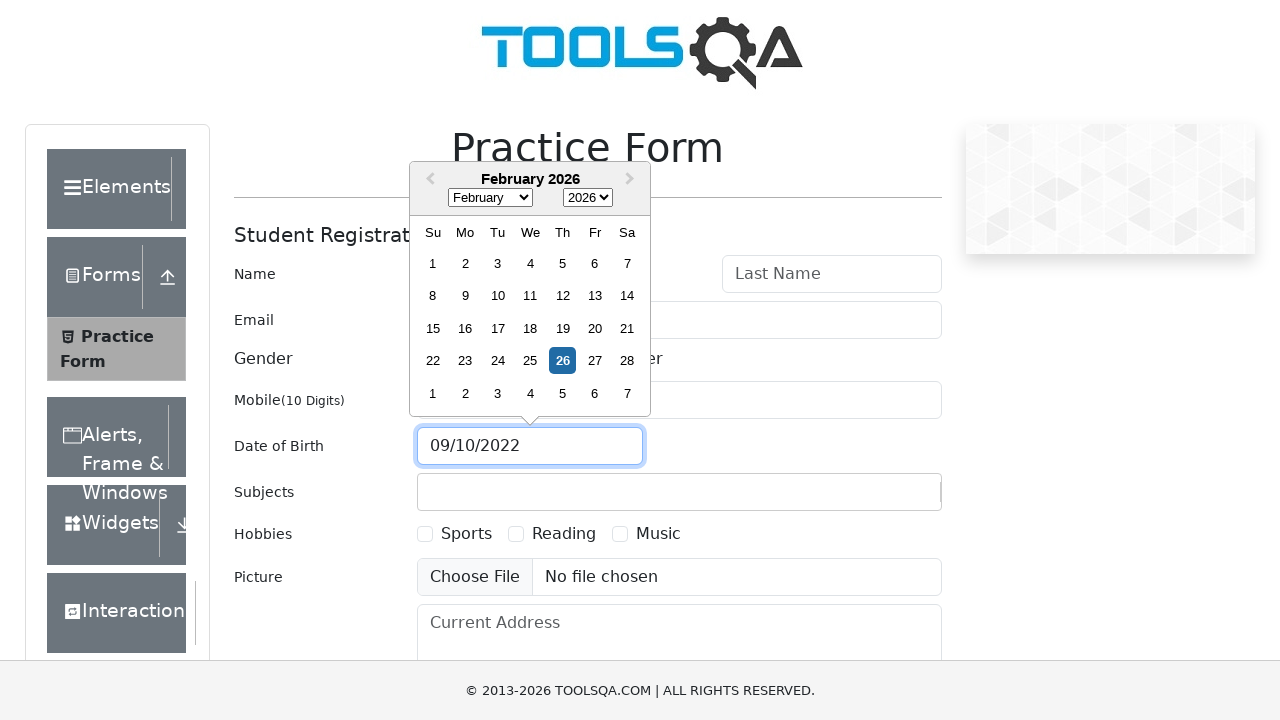

Pressed Enter to confirm date of birth entry
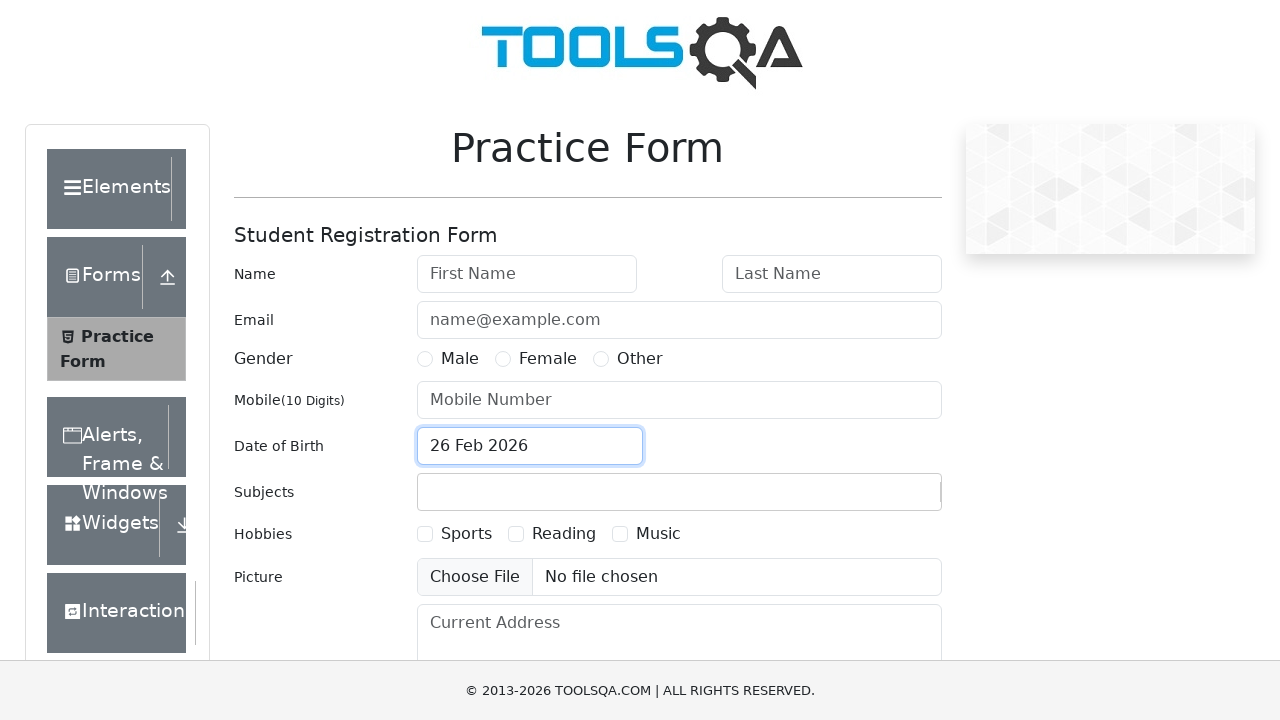

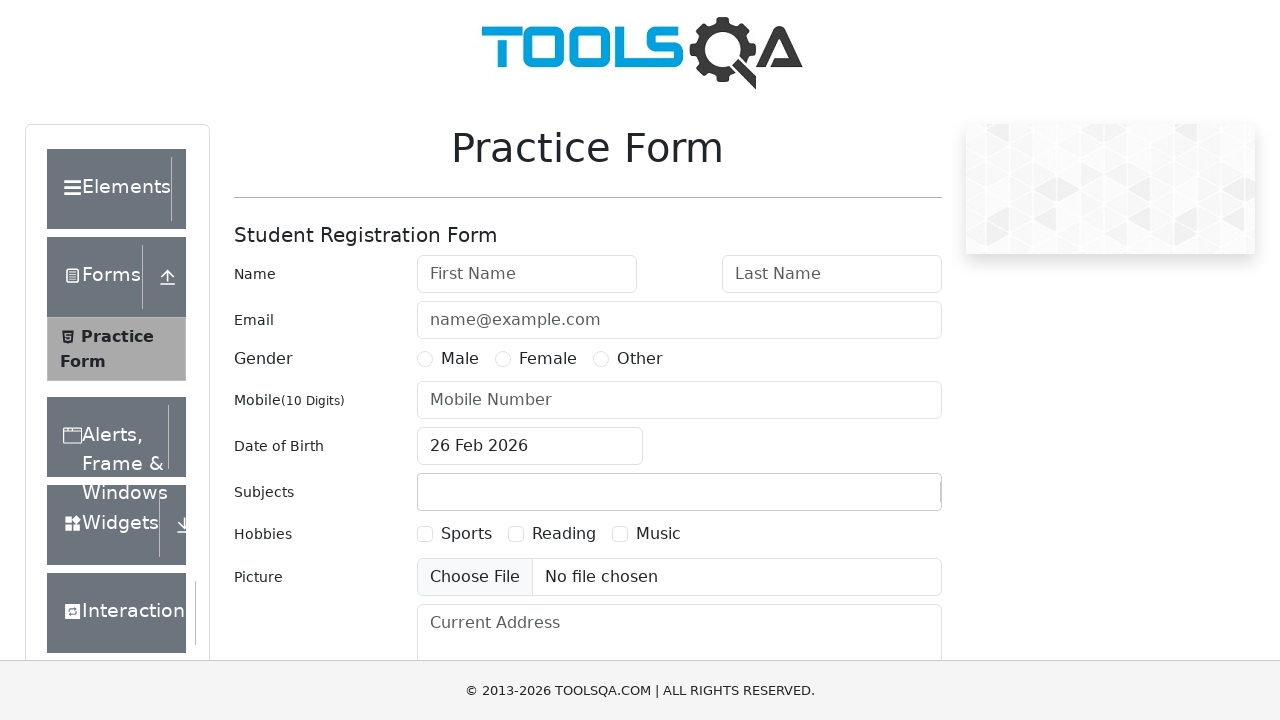